Tests drag and drop functionality by dragging an element and dropping it onto a target area using click-and-hold and release actions

Starting URL: https://jqueryui.com/resources/demos/droppable/default.html

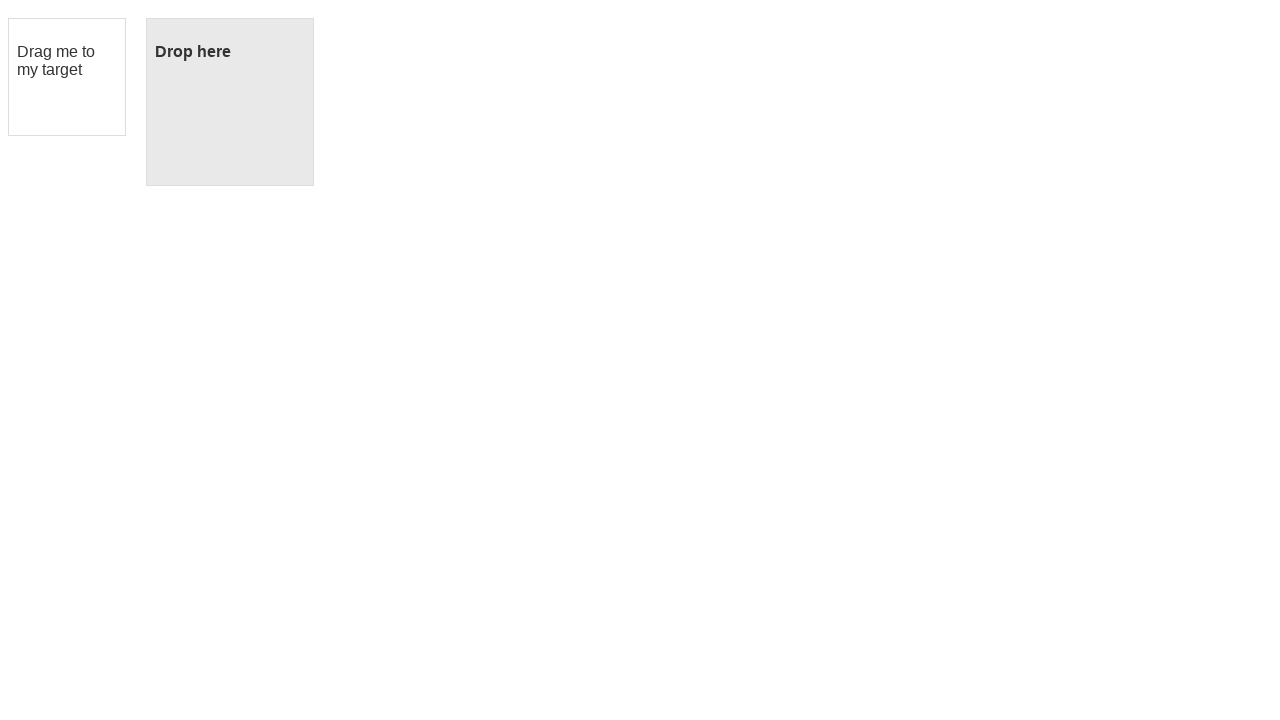

Located the draggable element with id 'draggable'
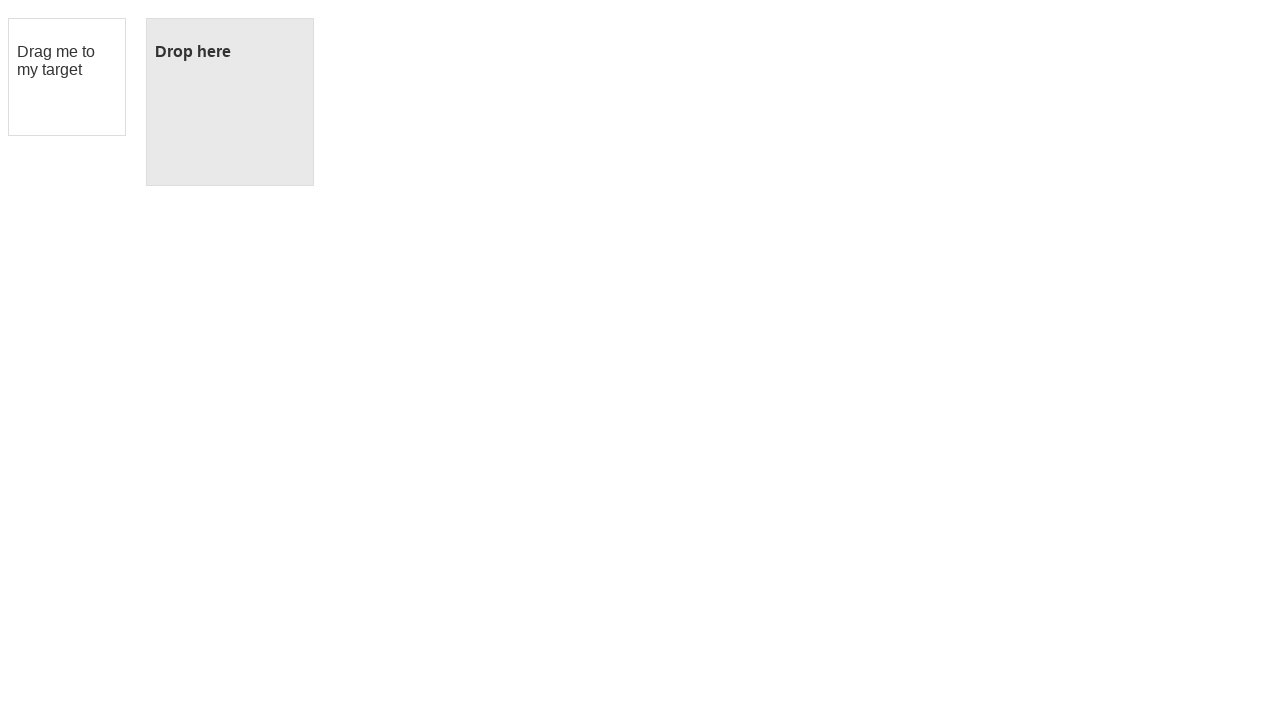

Located the droppable target area with id 'droppable'
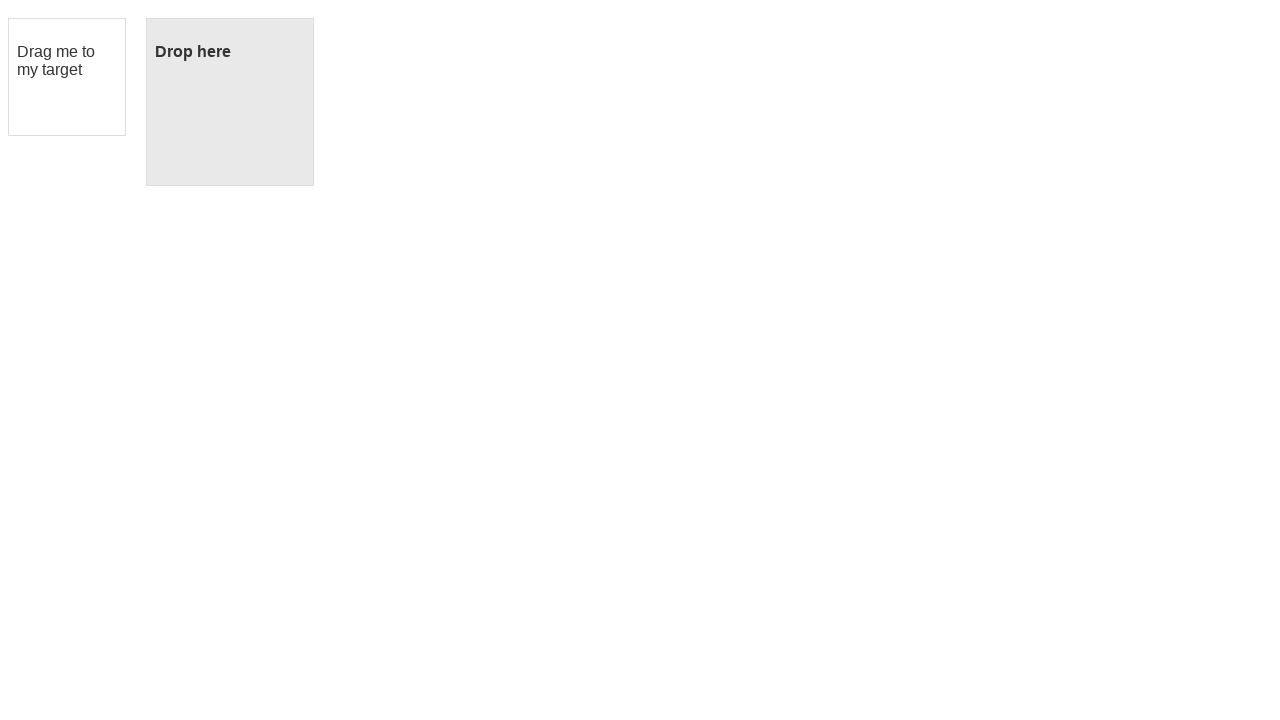

Performed drag and drop - dragged element to target area at (230, 102)
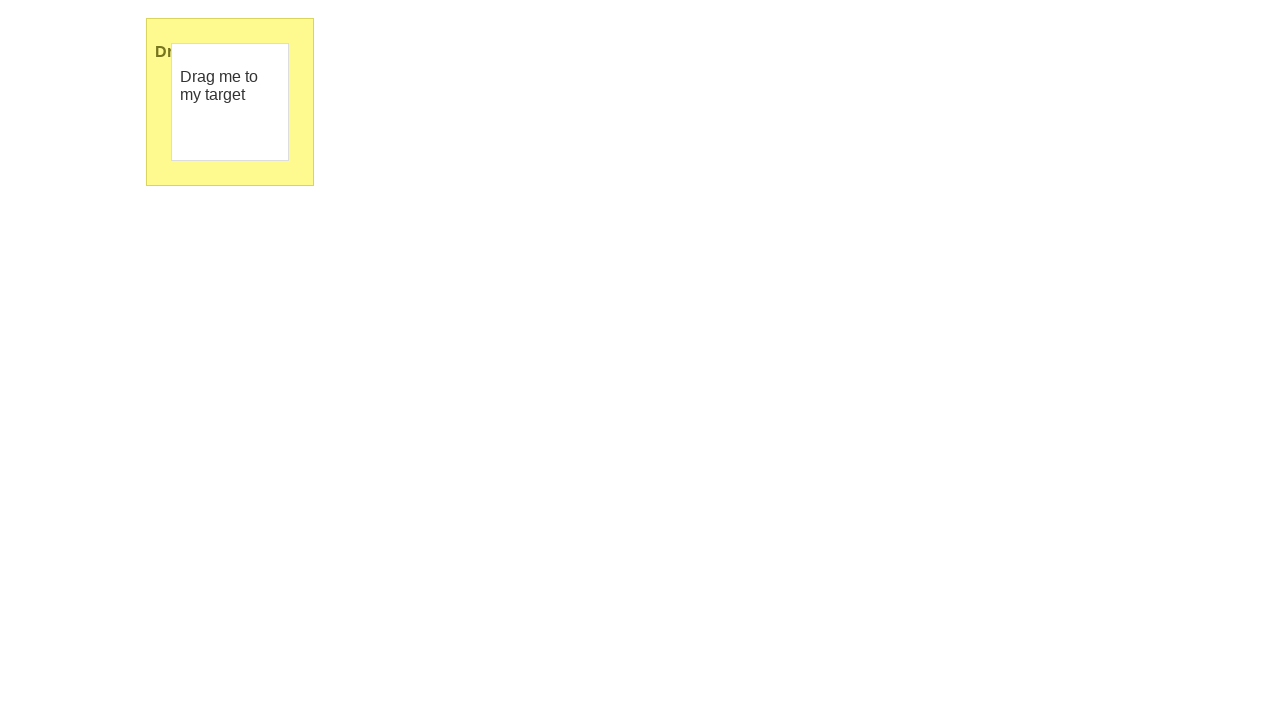

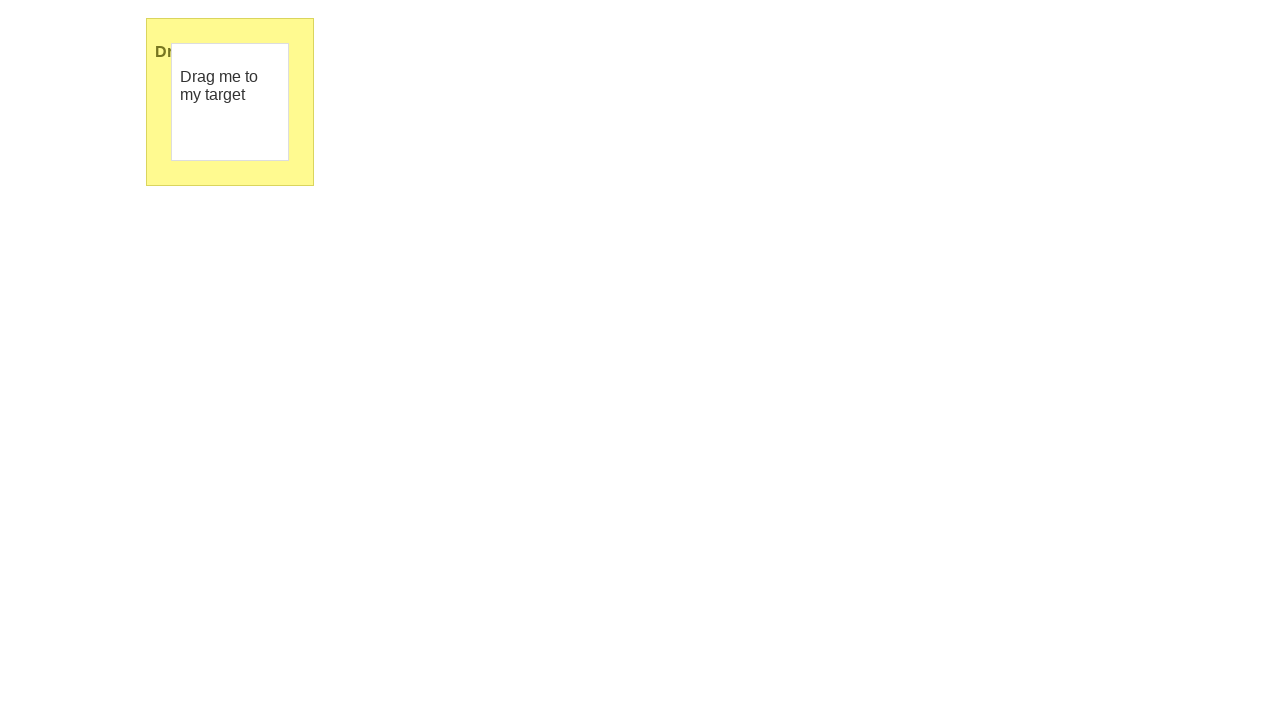